Navigates to the Test Automation Practice blog page and maximizes the browser window to verify the page loads correctly.

Starting URL: https://testautomationpractice.blogspot.com/

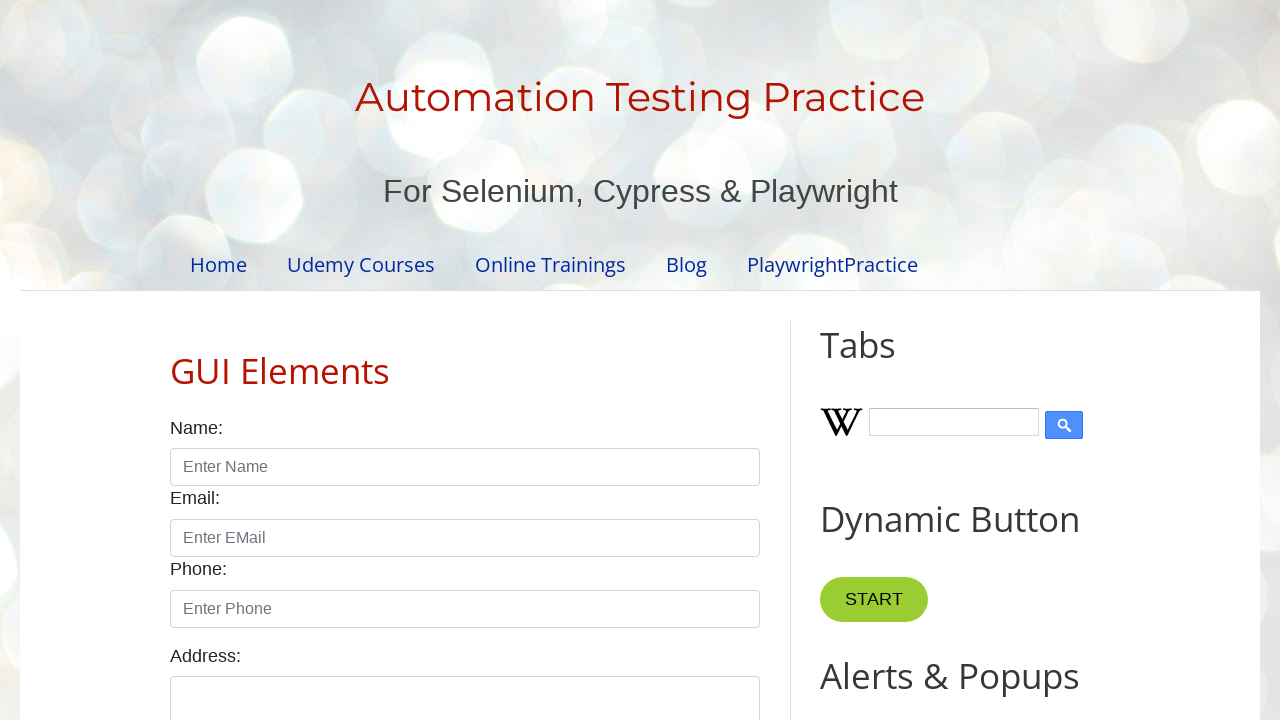

Navigated to Test Automation Practice blog page
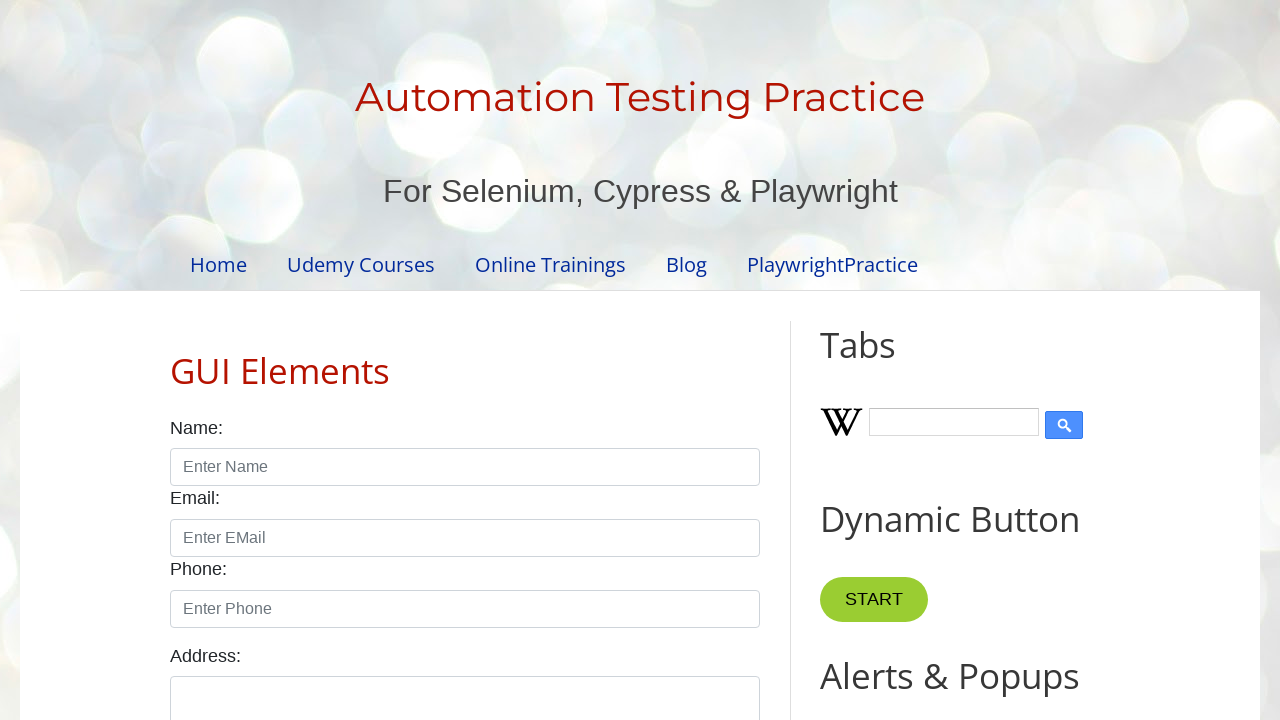

Maximized browser window to 1920x1080
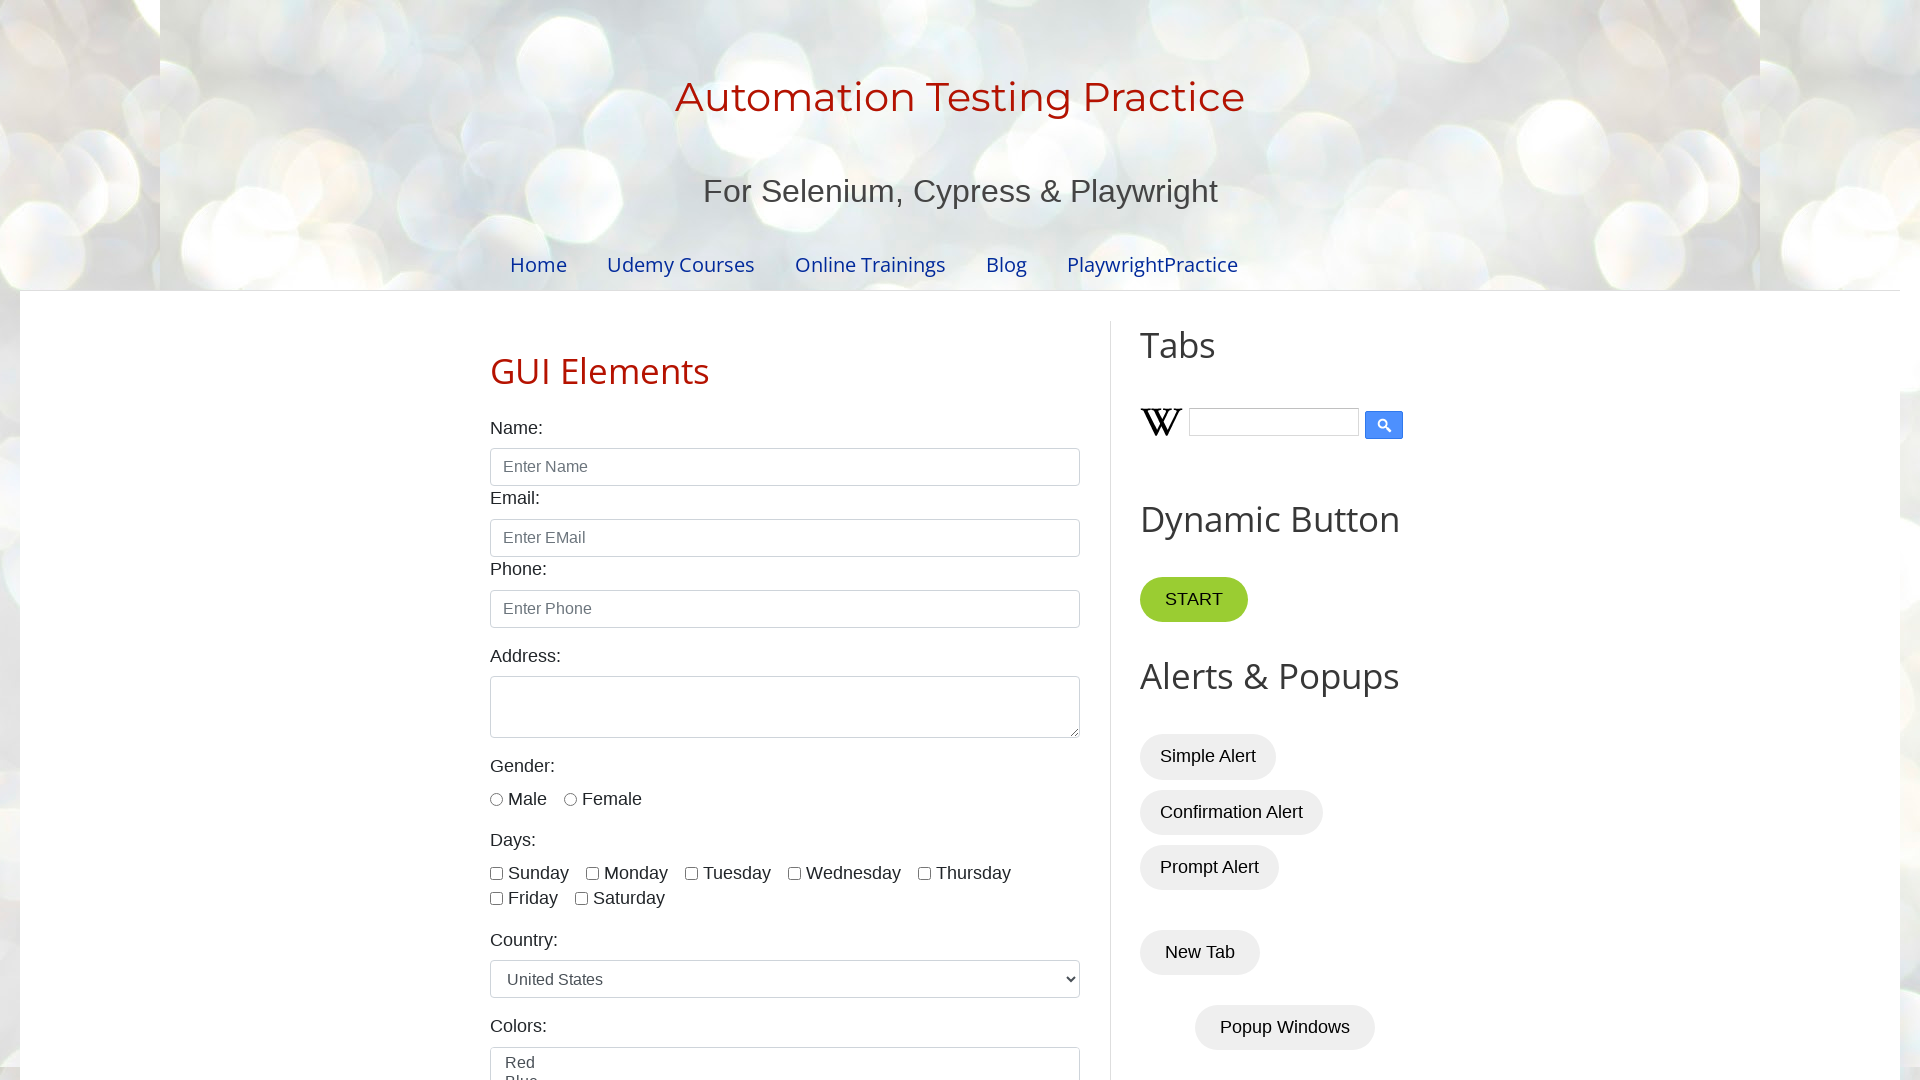

Page fully loaded (DOM content ready)
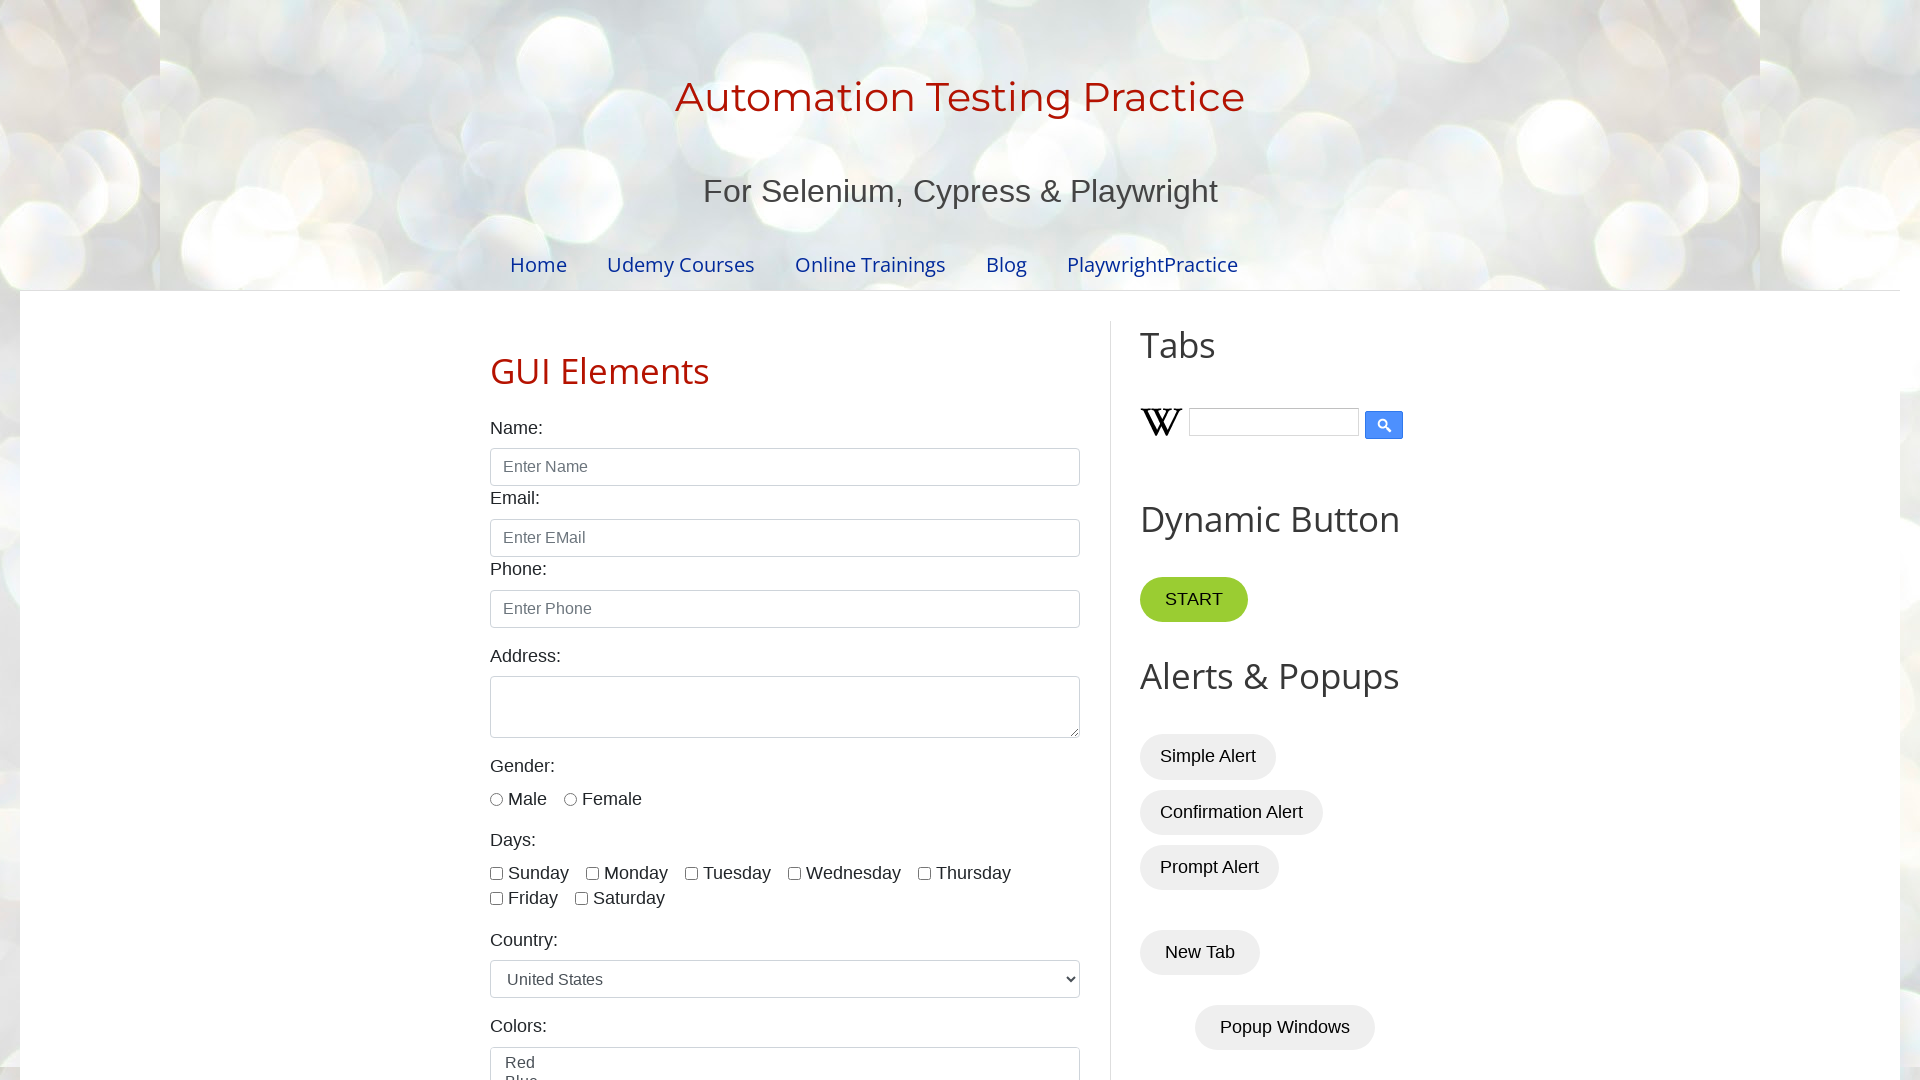

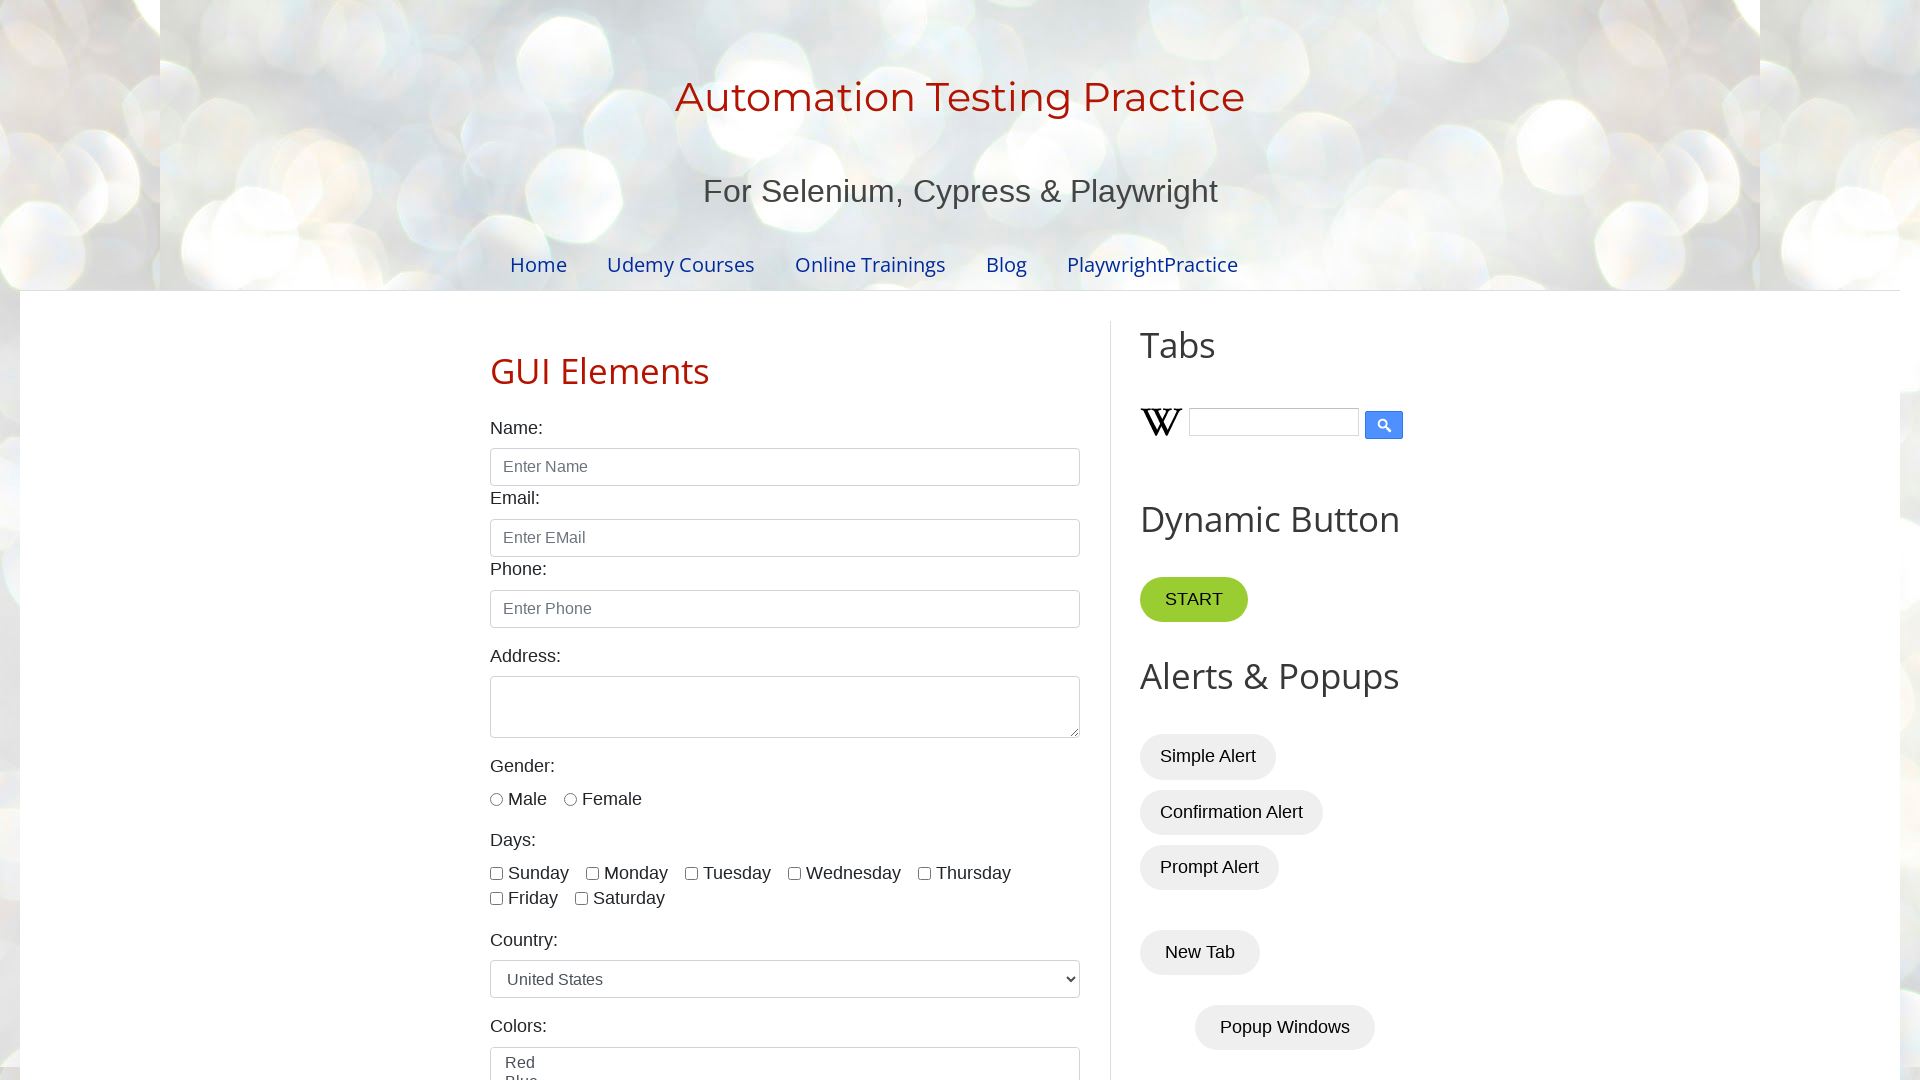